Waits for price to reach $100, clicks book button, then solves a math problem and submits the answer

Starting URL: http://suninjuly.github.io/explicit_wait2.html

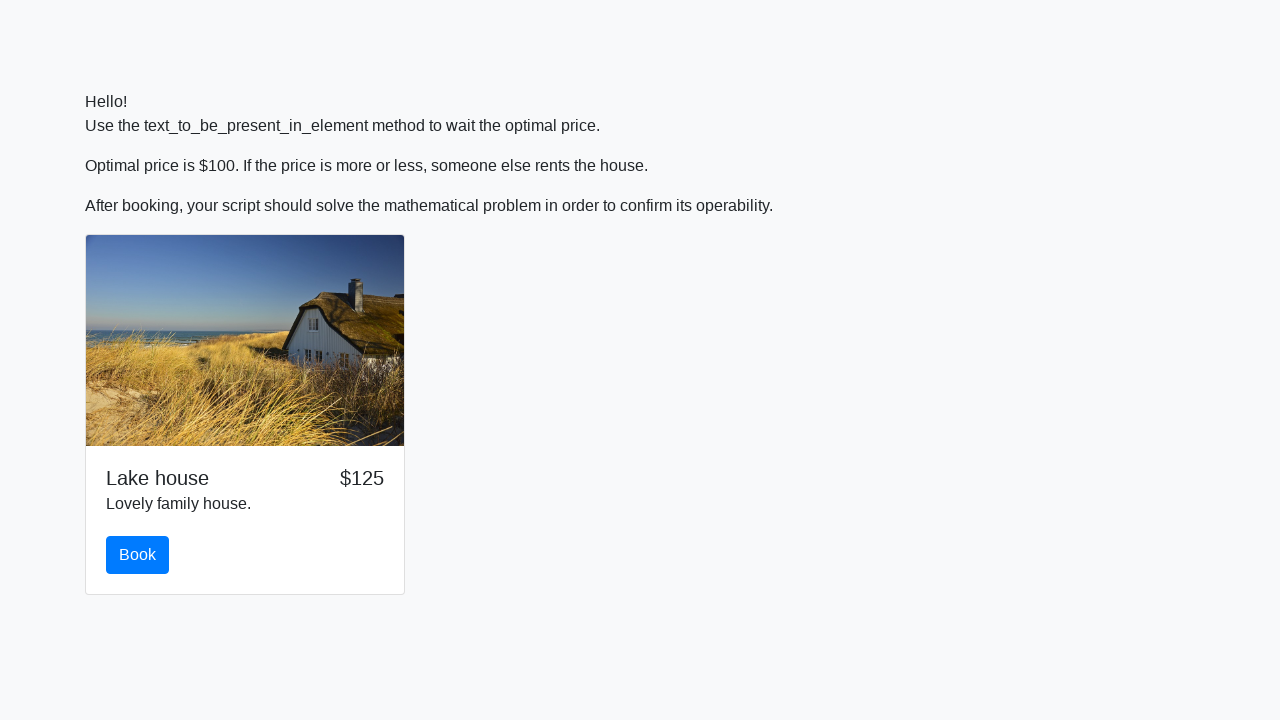

Waited for price to reach $100
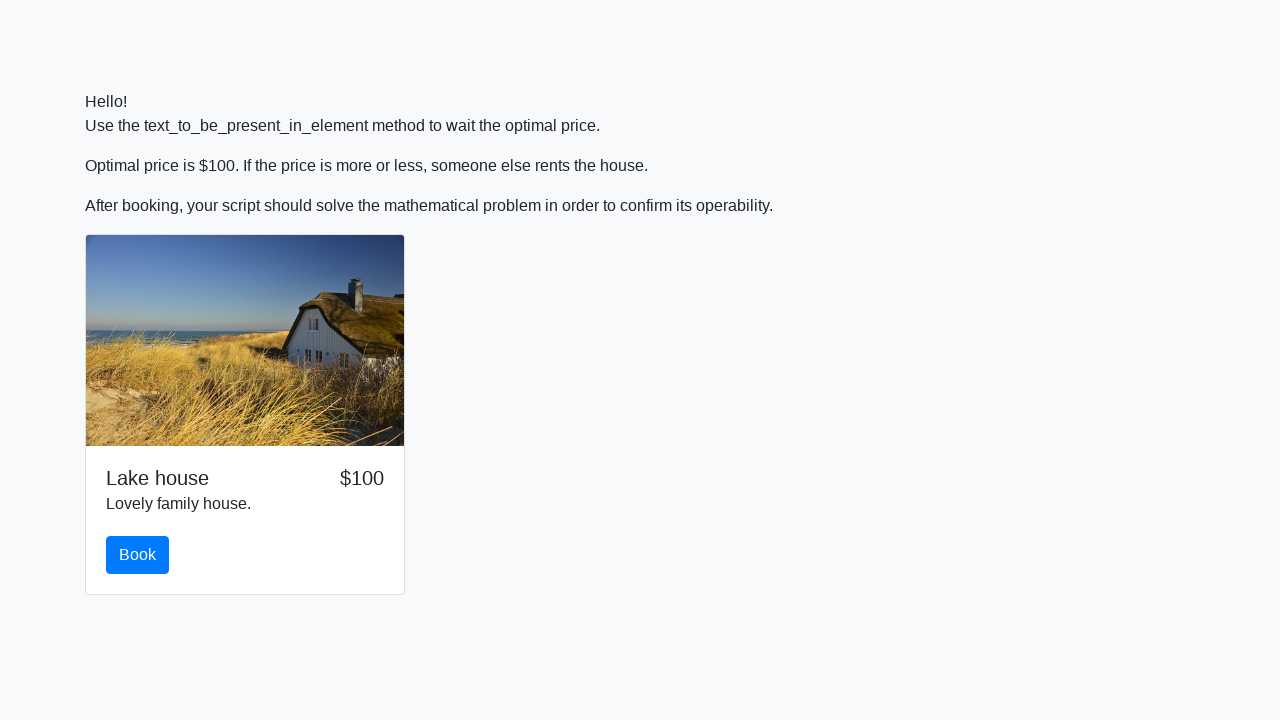

Clicked the book button at (138, 555) on #book
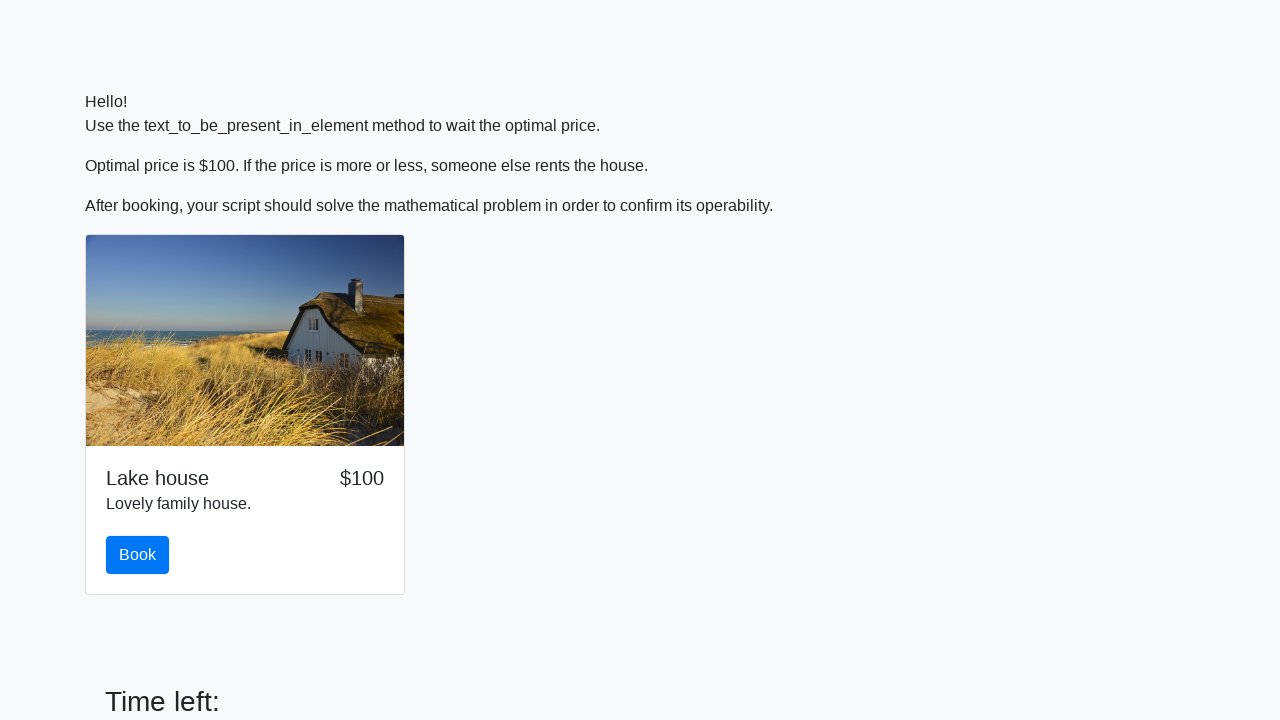

Retrieved input value: 961
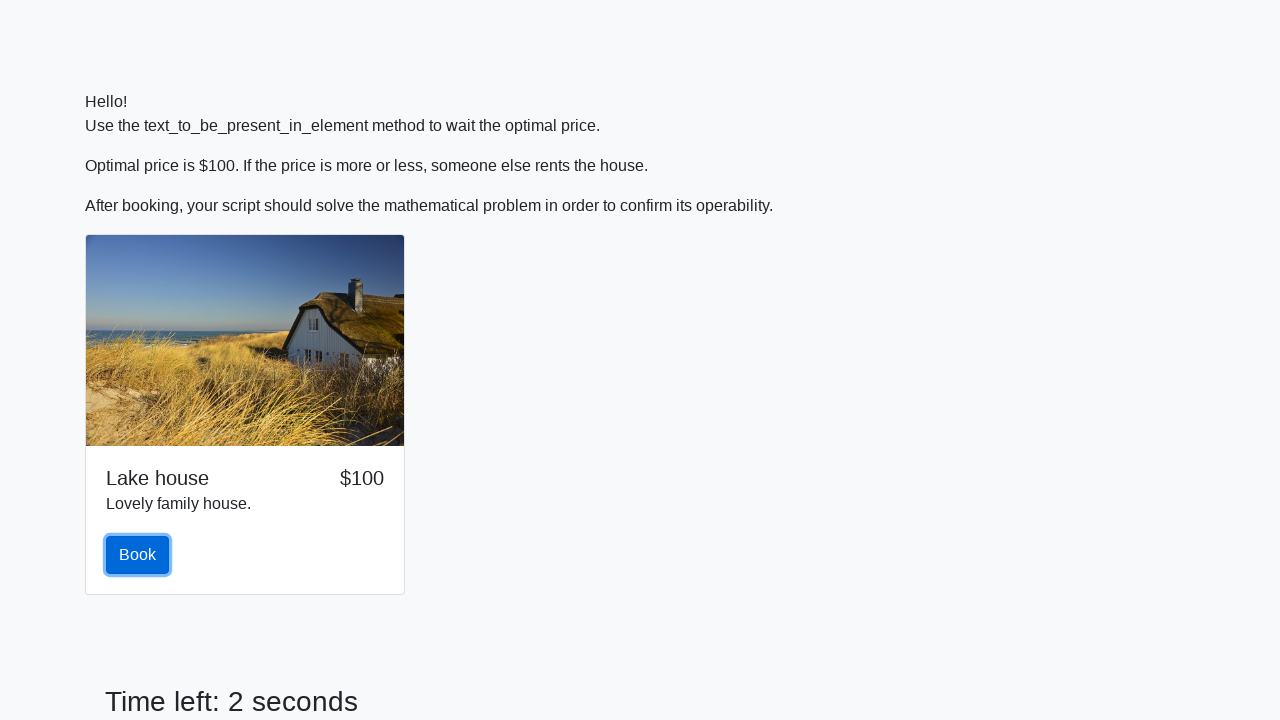

Calculated math result: log(abs(12 * sin(961))) = 1.3502632895157014
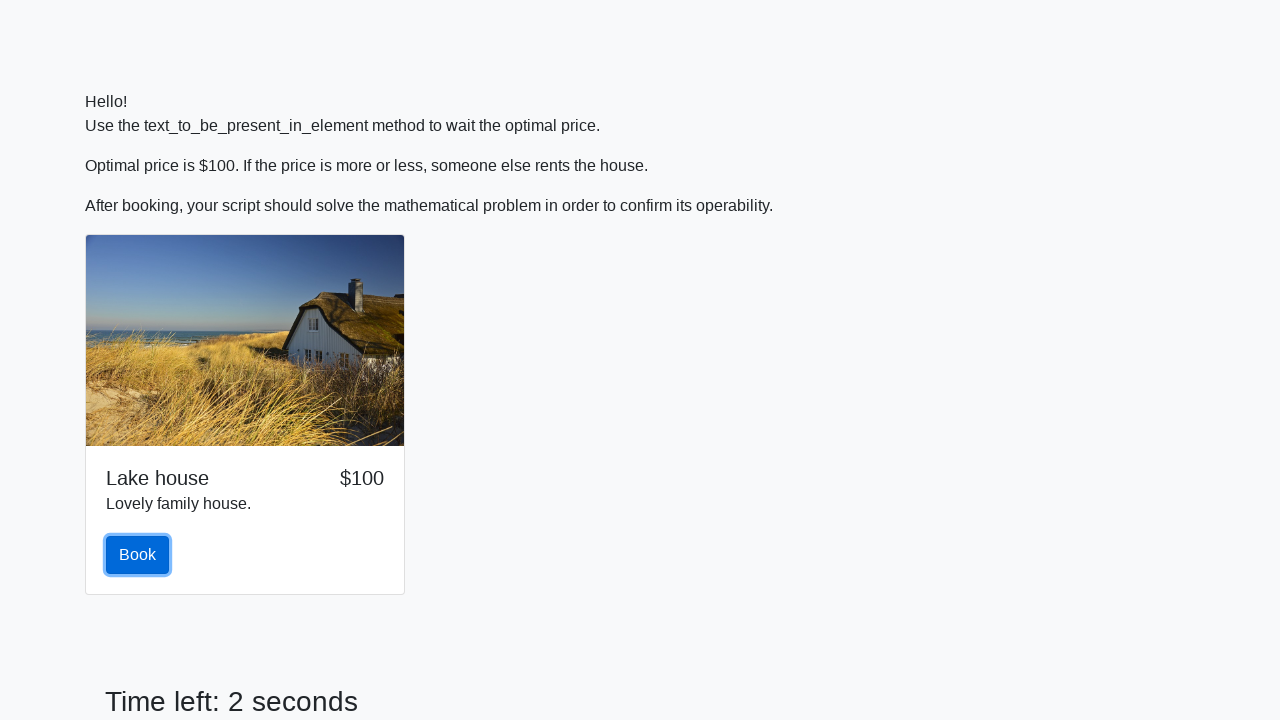

Filled answer field with calculated result: 1.3502632895157014 on #answer
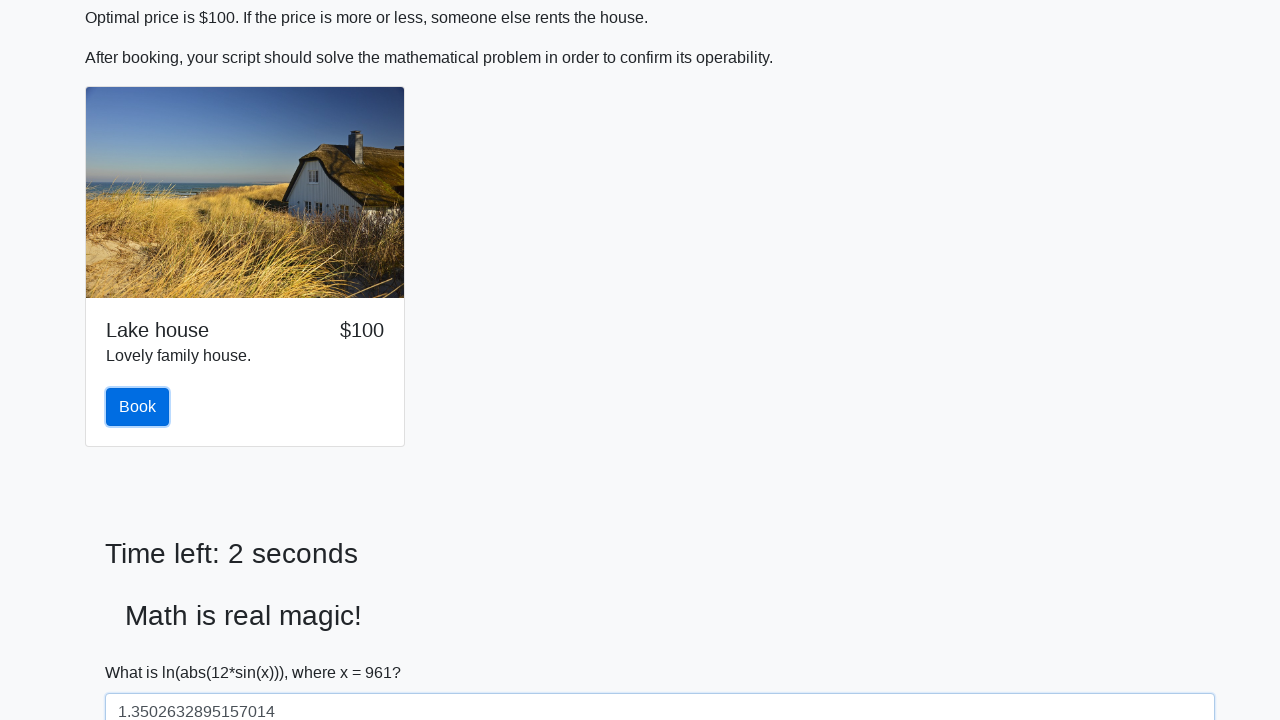

Clicked submit button to submit the form at (143, 651) on [type='submit']
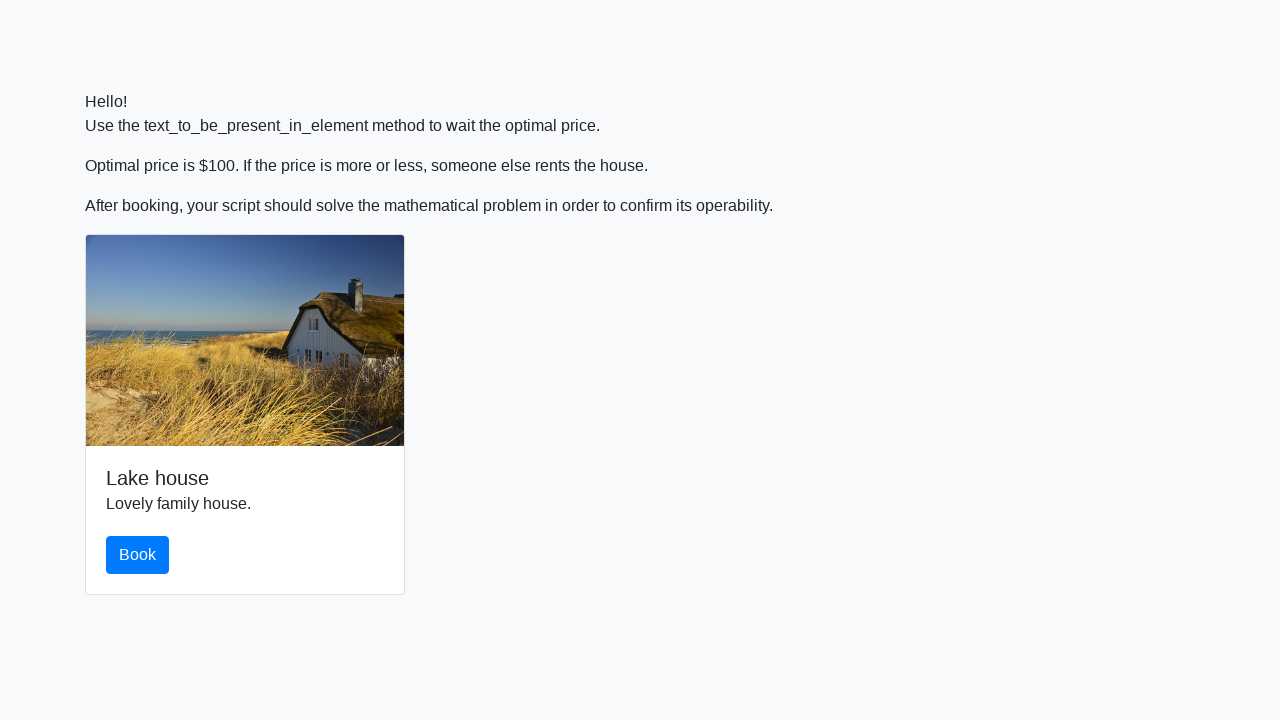

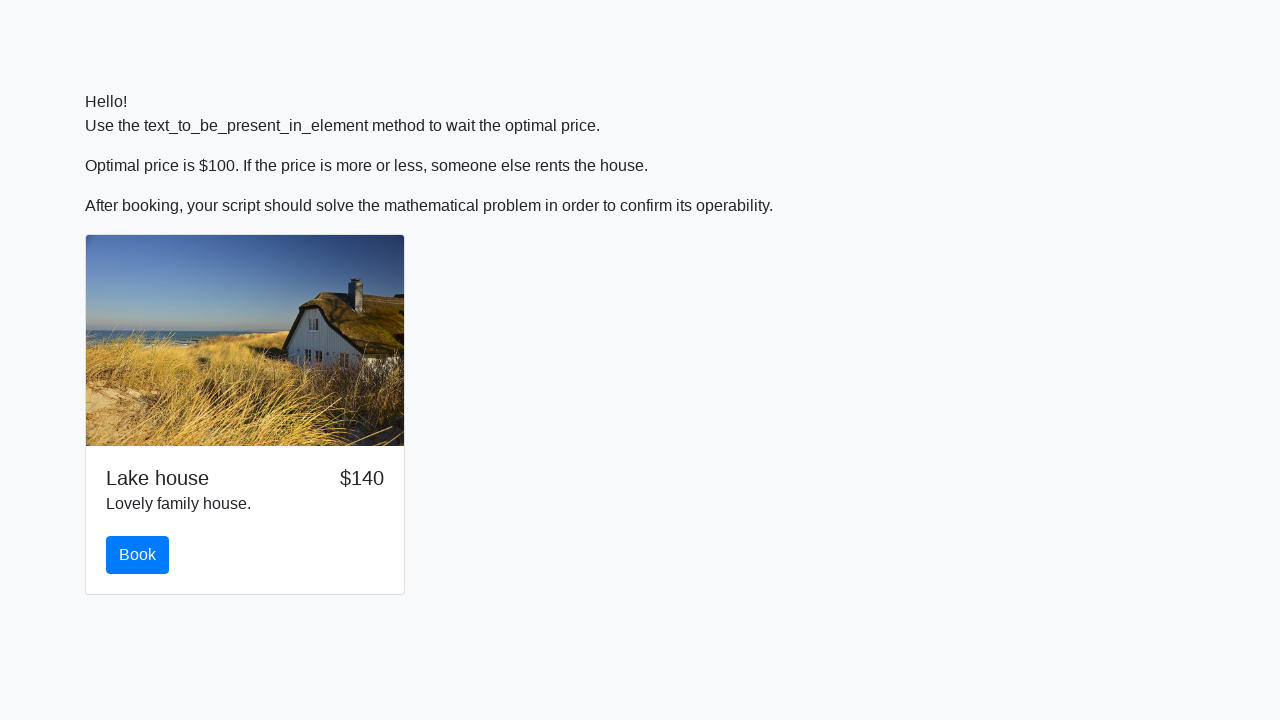